Tests the Status Codes page by clicking on each status code link and verifying the resulting page displays the correct status code message.

Starting URL: https://the-internet.herokuapp.com/

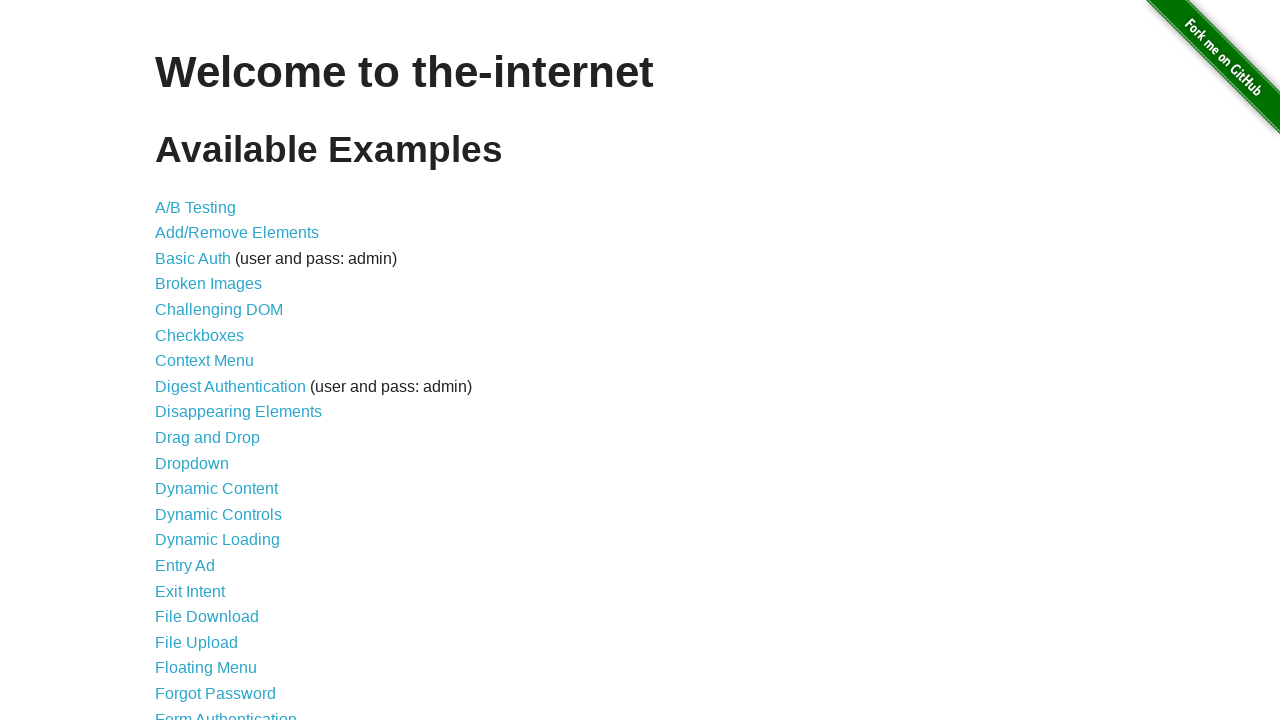

Clicked on Status Codes link at (203, 600) on text=Status Codes
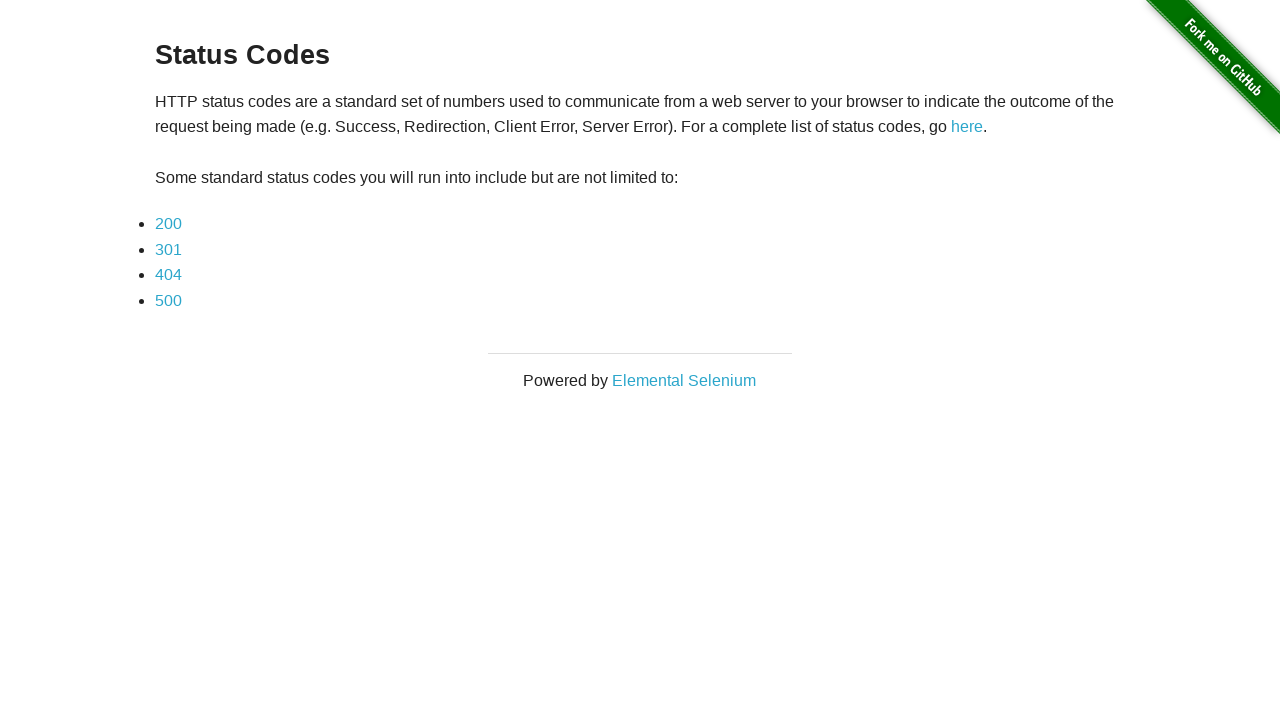

Located all status code links
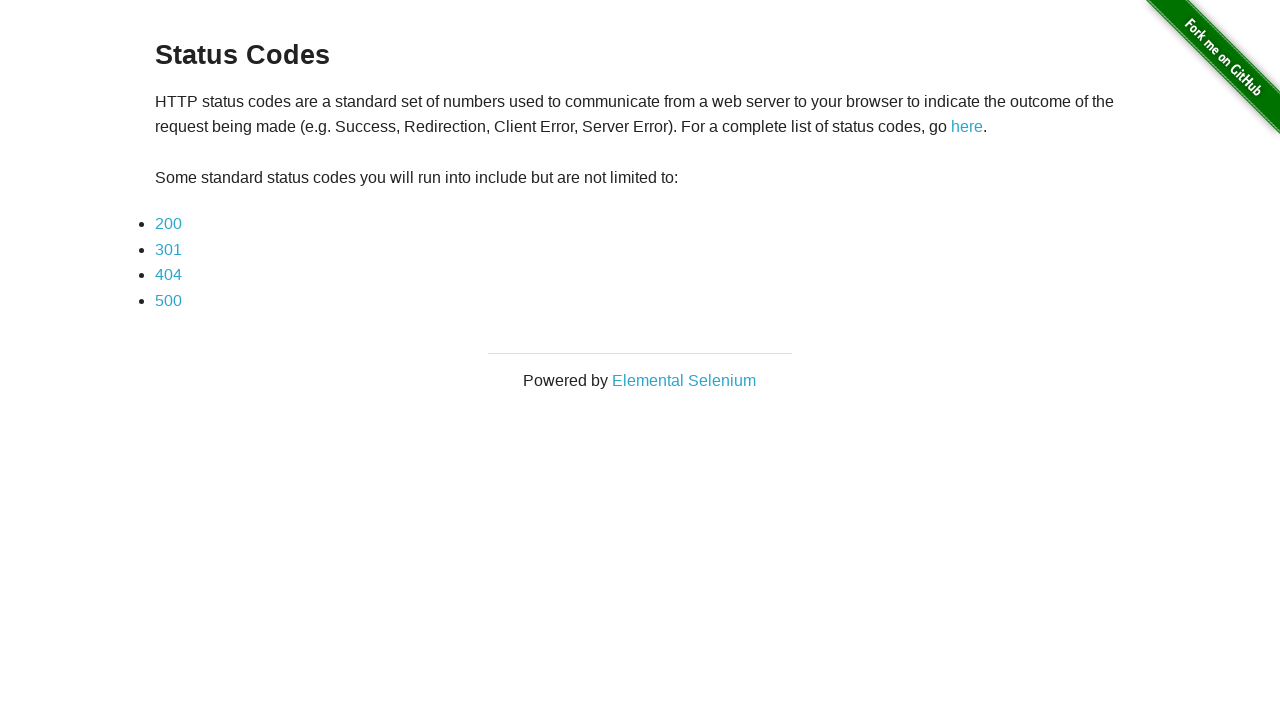

Clicked on status code 200 link at (168, 224) on #content div ul li a:has-text('200')
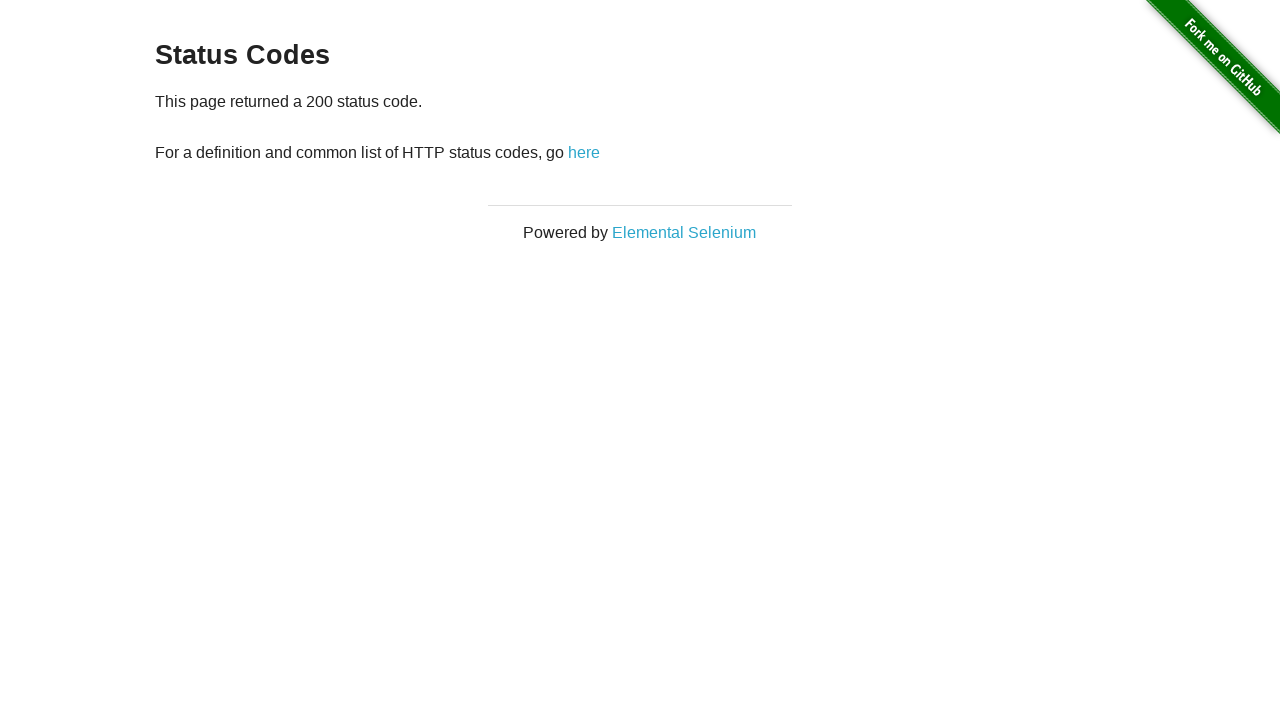

Waited for status message to load for code 200
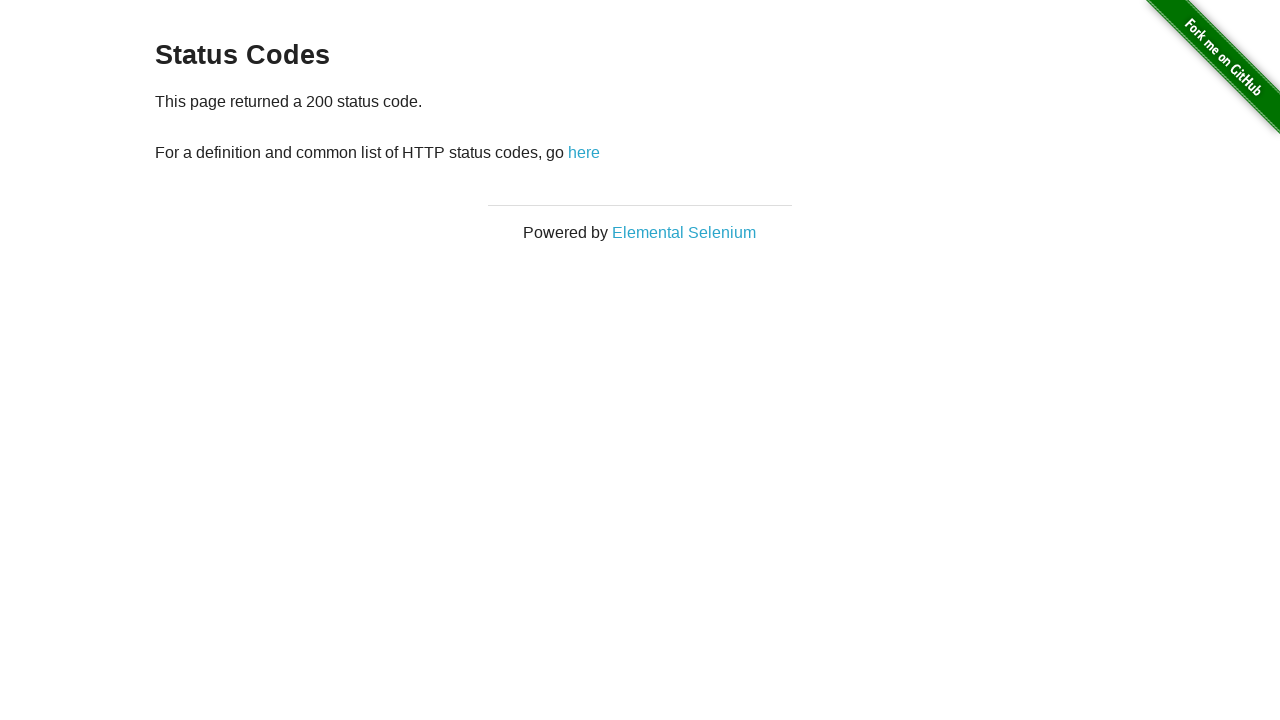

Retrieved status message: This page returned a 200 status code.

For a definition and common list of HTTP status codes, go here
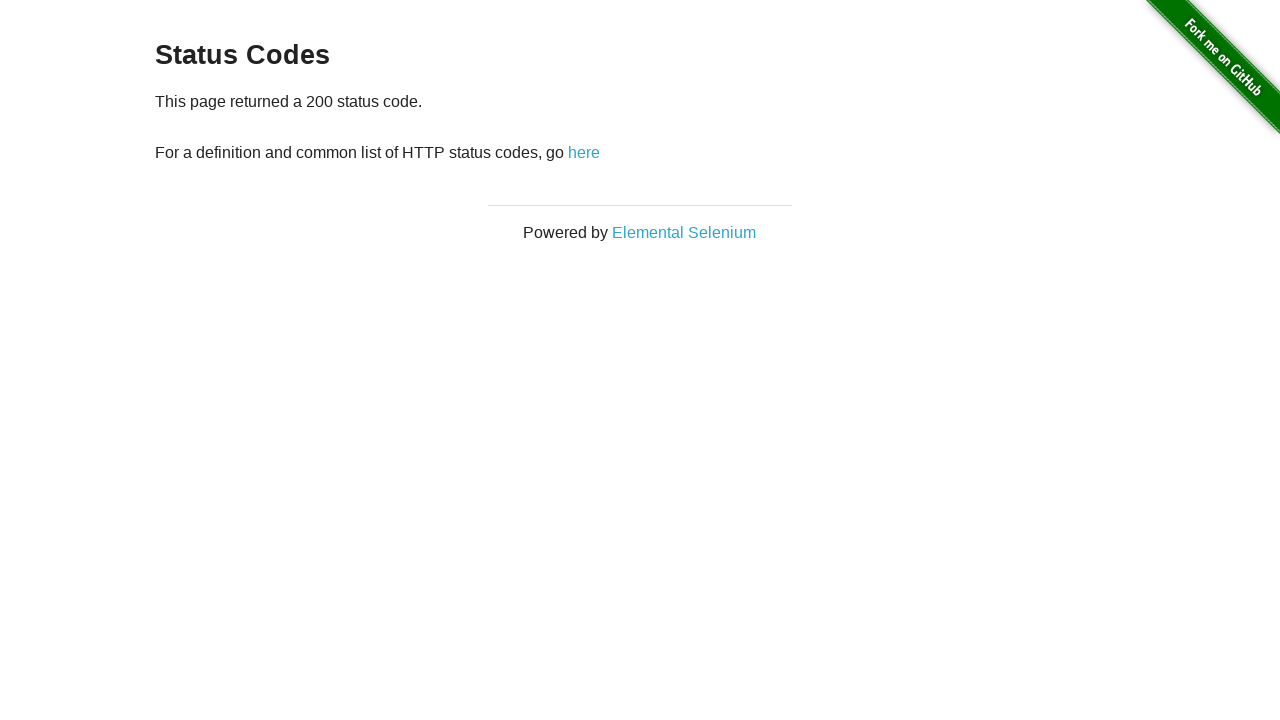

Verified status code 200 message is correct
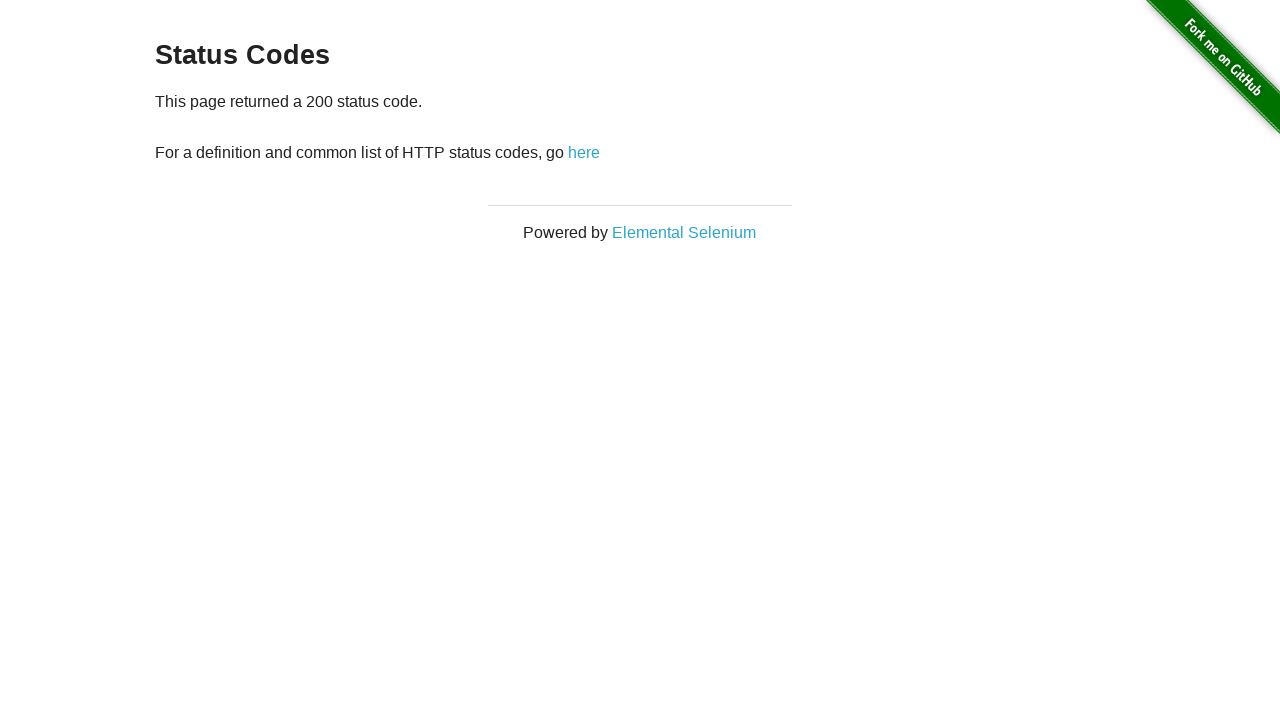

Navigated back to Status Codes page after testing code 200
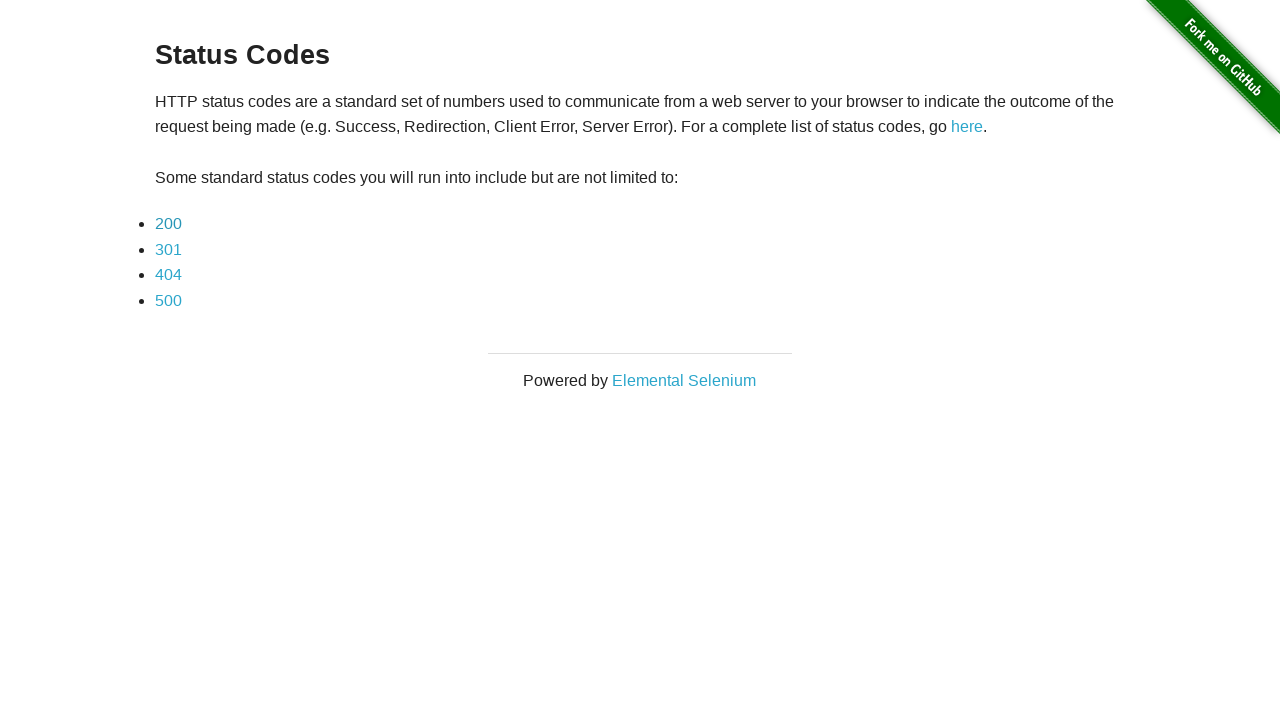

Clicked on status code 301 link at (168, 249) on #content div ul li a:has-text('301')
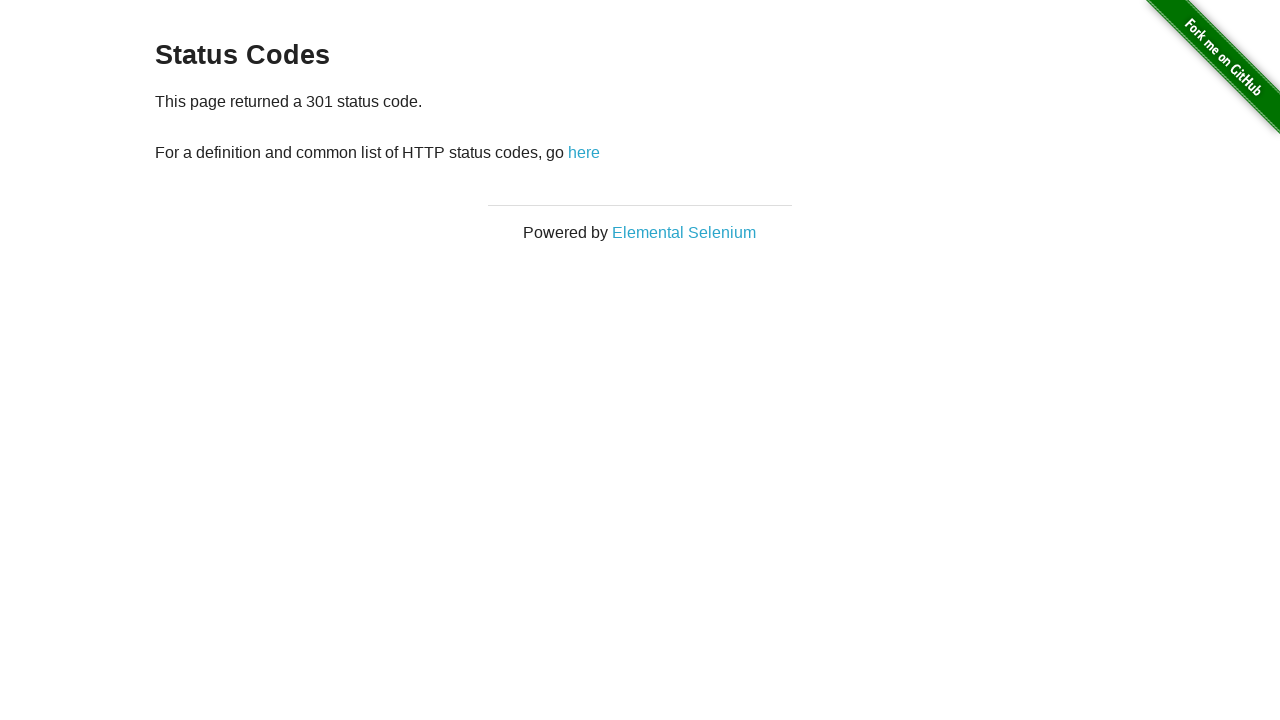

Waited for status message to load for code 301
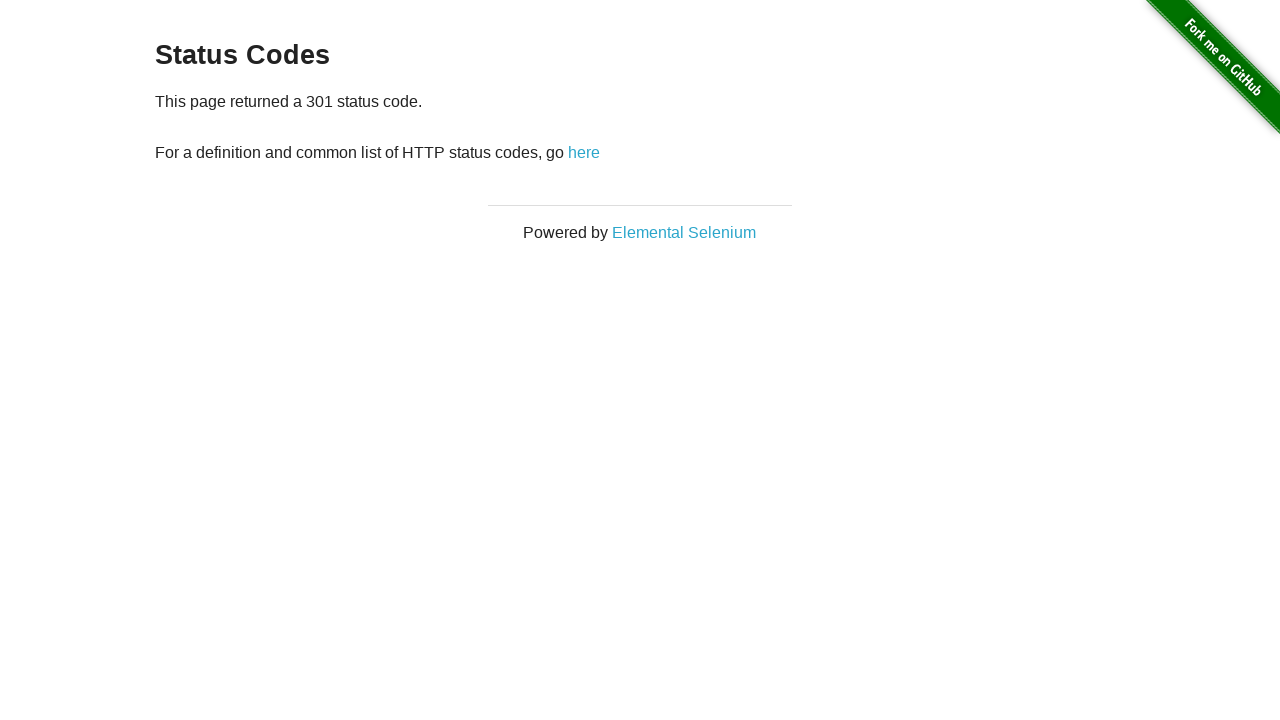

Retrieved status message: This page returned a 301 status code.

For a definition and common list of HTTP status codes, go here
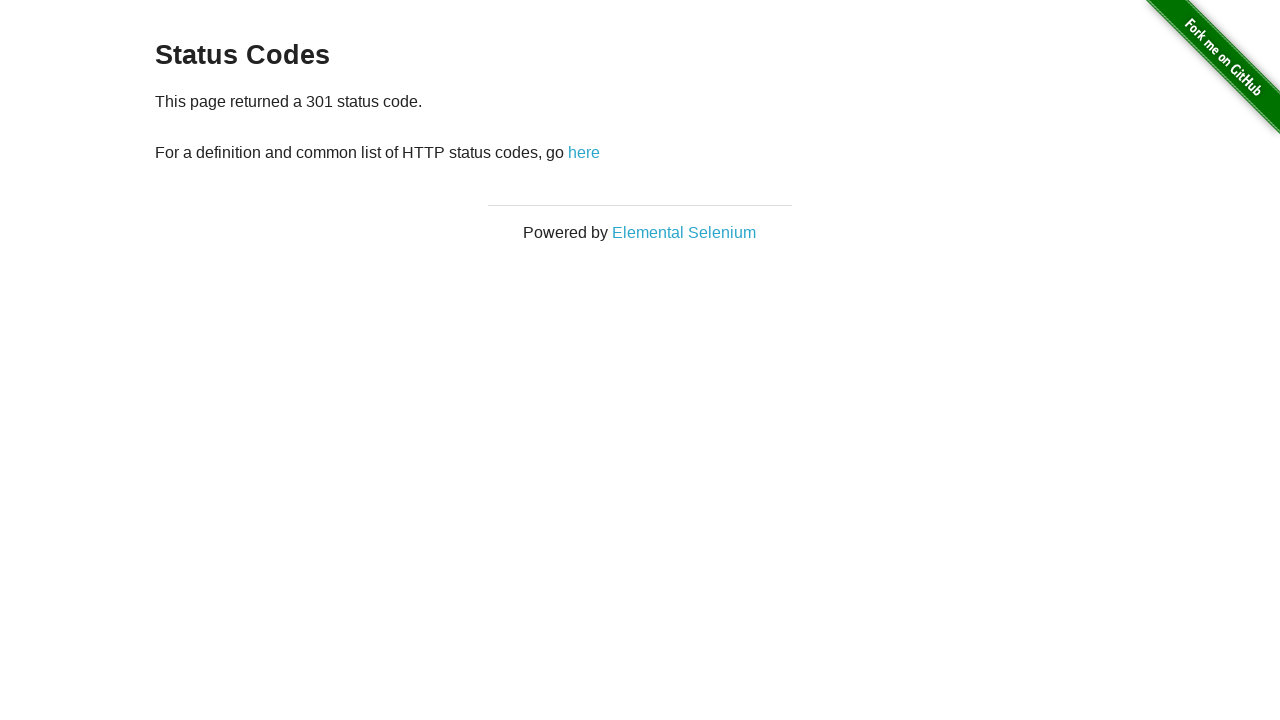

Verified status code 301 message is correct
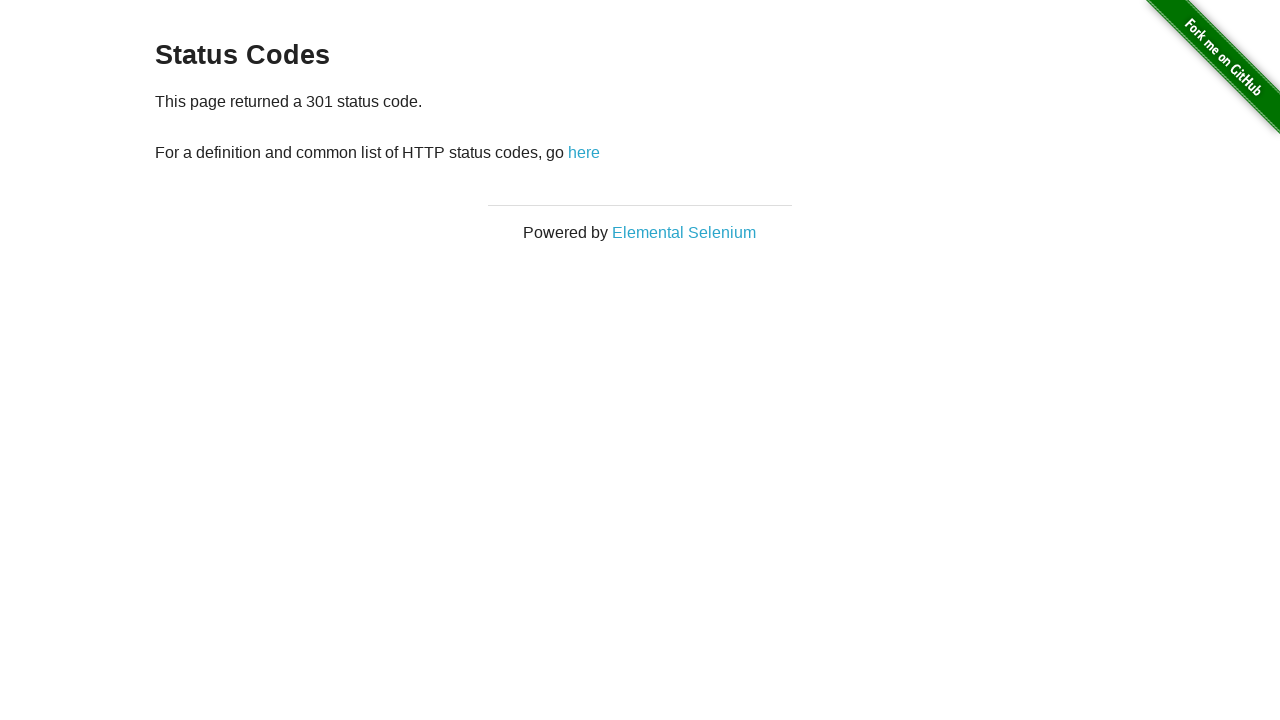

Navigated back to Status Codes page after testing code 301
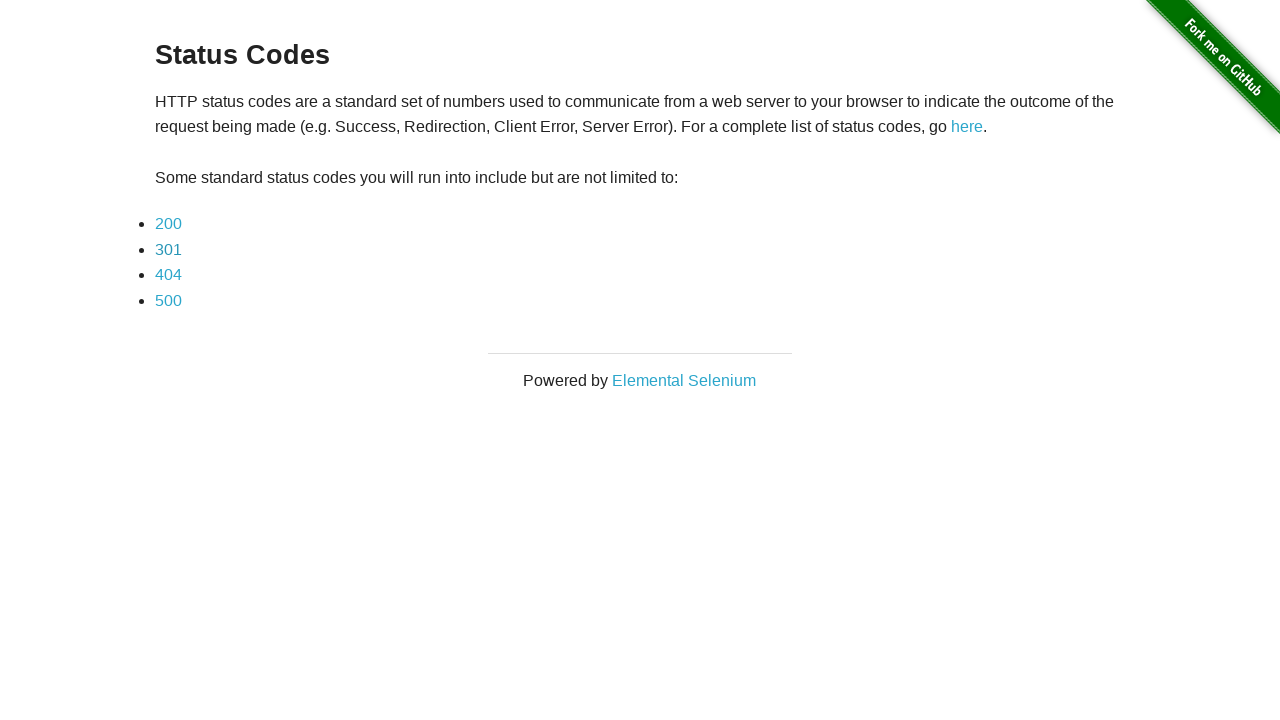

Clicked on status code 404 link at (168, 275) on #content div ul li a:has-text('404')
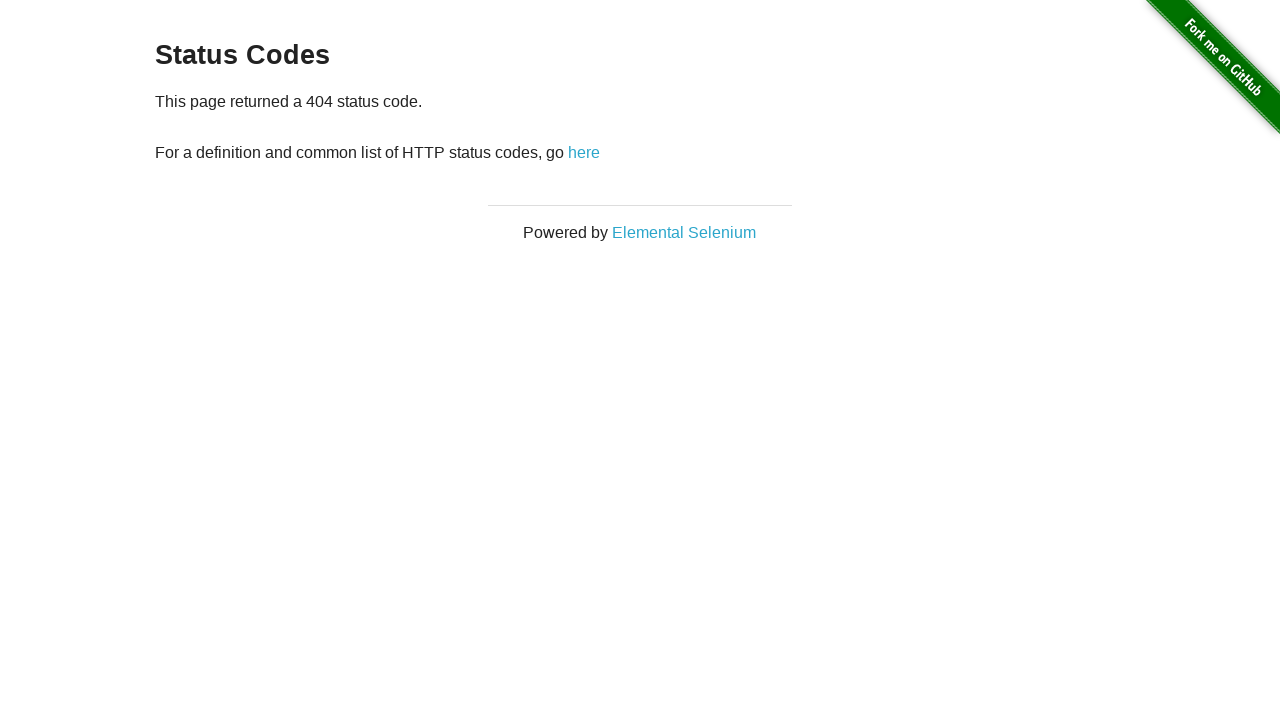

Waited for status message to load for code 404
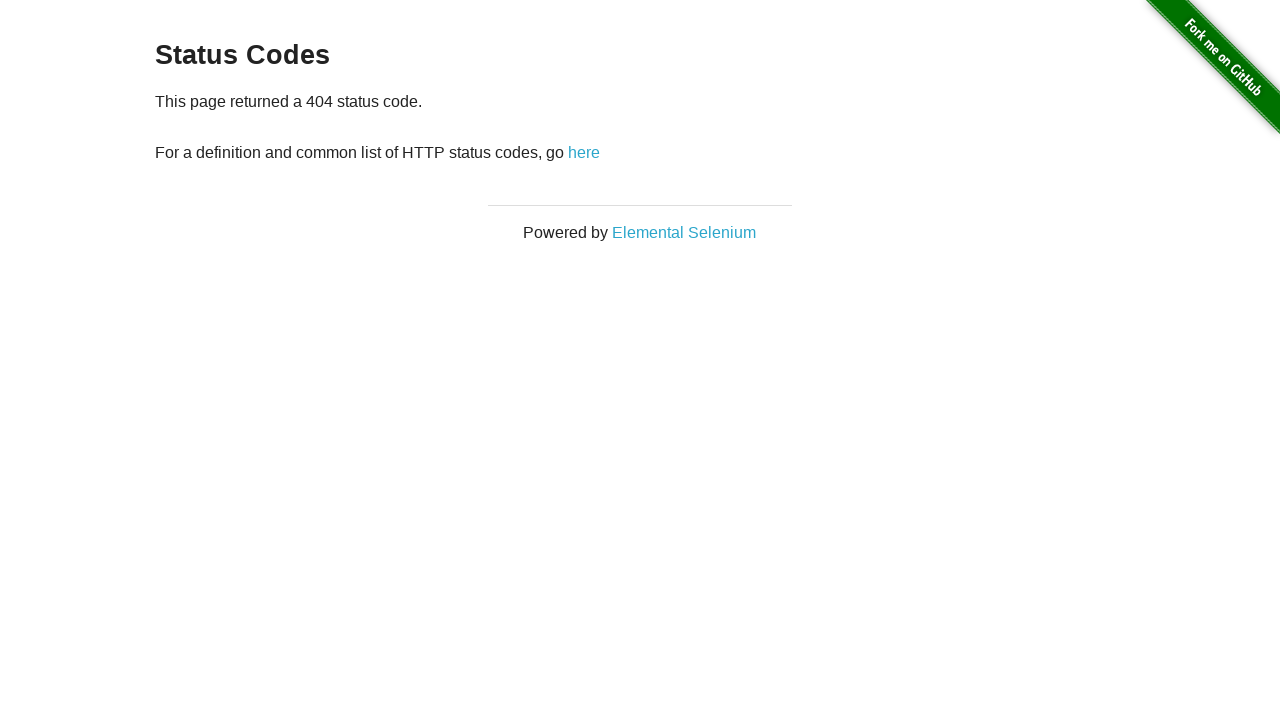

Retrieved status message: This page returned a 404 status code.

For a definition and common list of HTTP status codes, go here
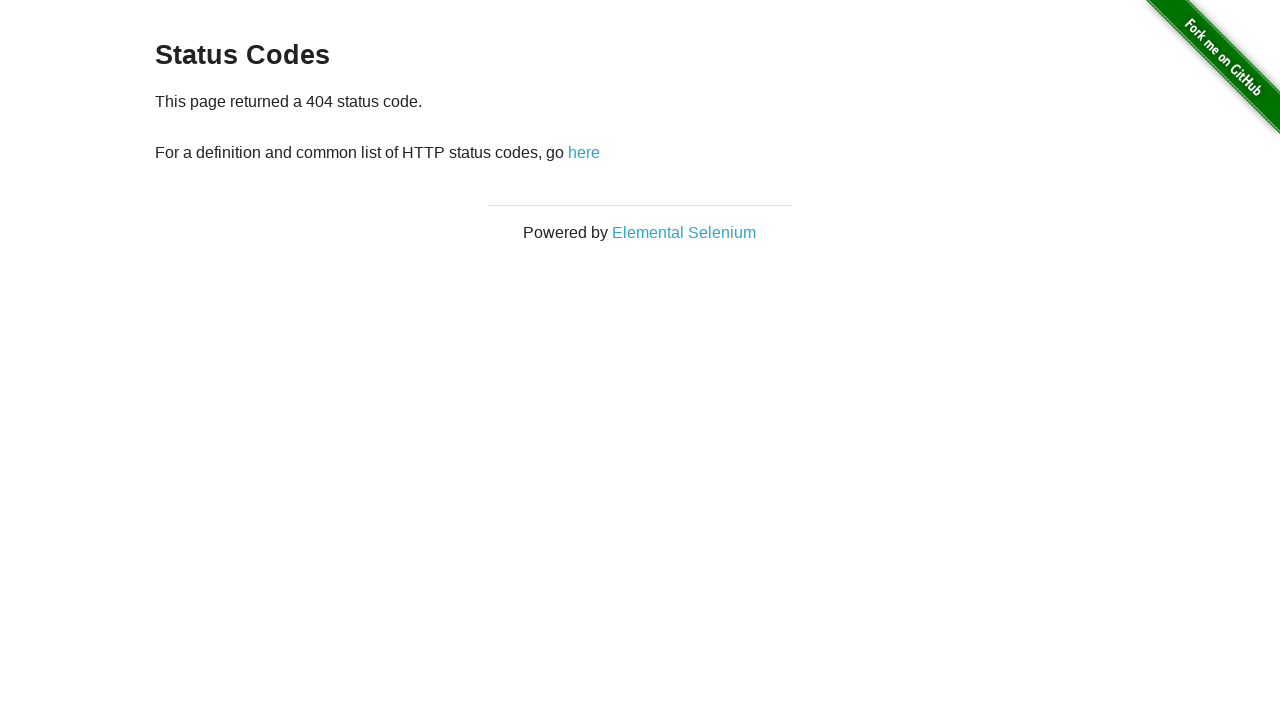

Verified status code 404 message is correct
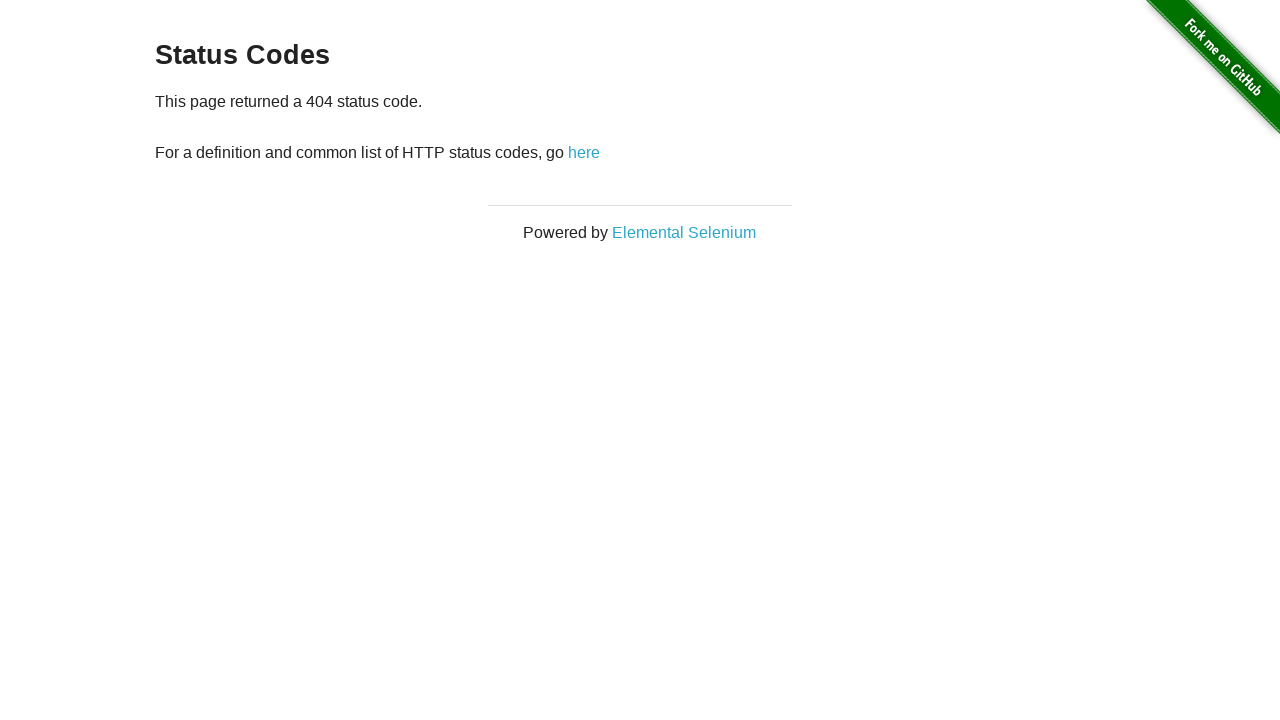

Navigated back to Status Codes page after testing code 404
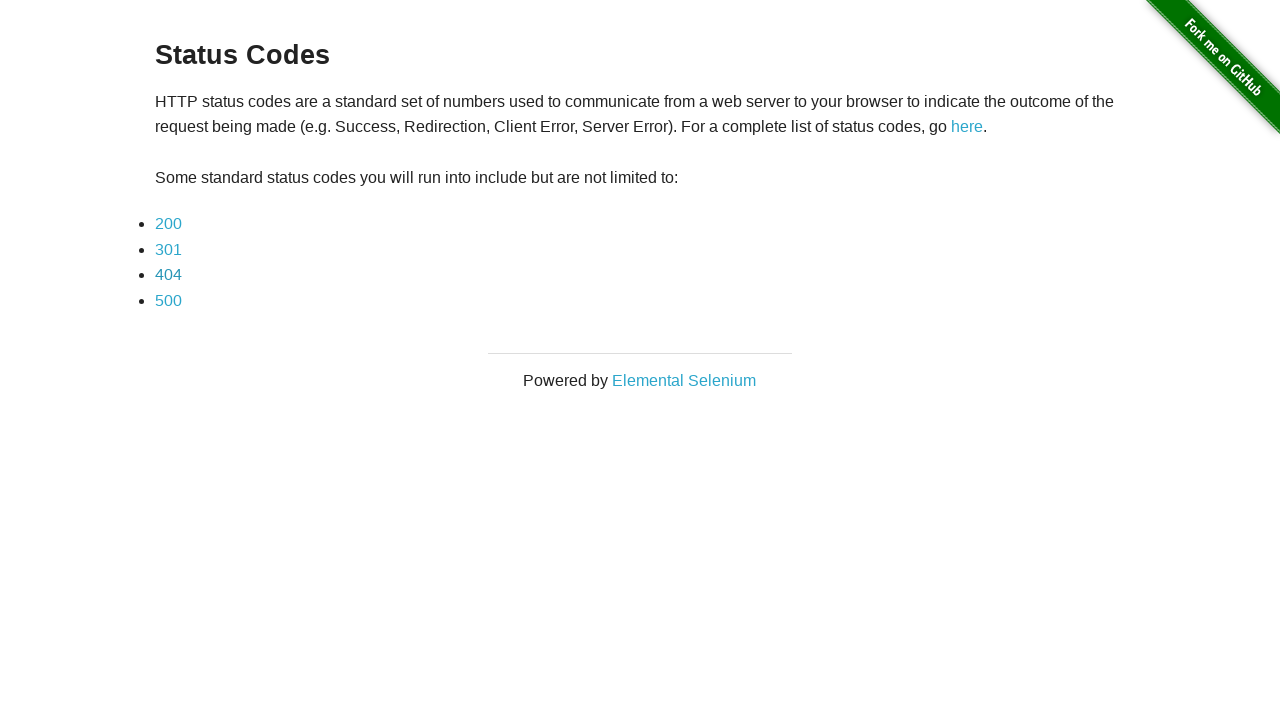

Clicked on status code 500 link at (168, 300) on #content div ul li a:has-text('500')
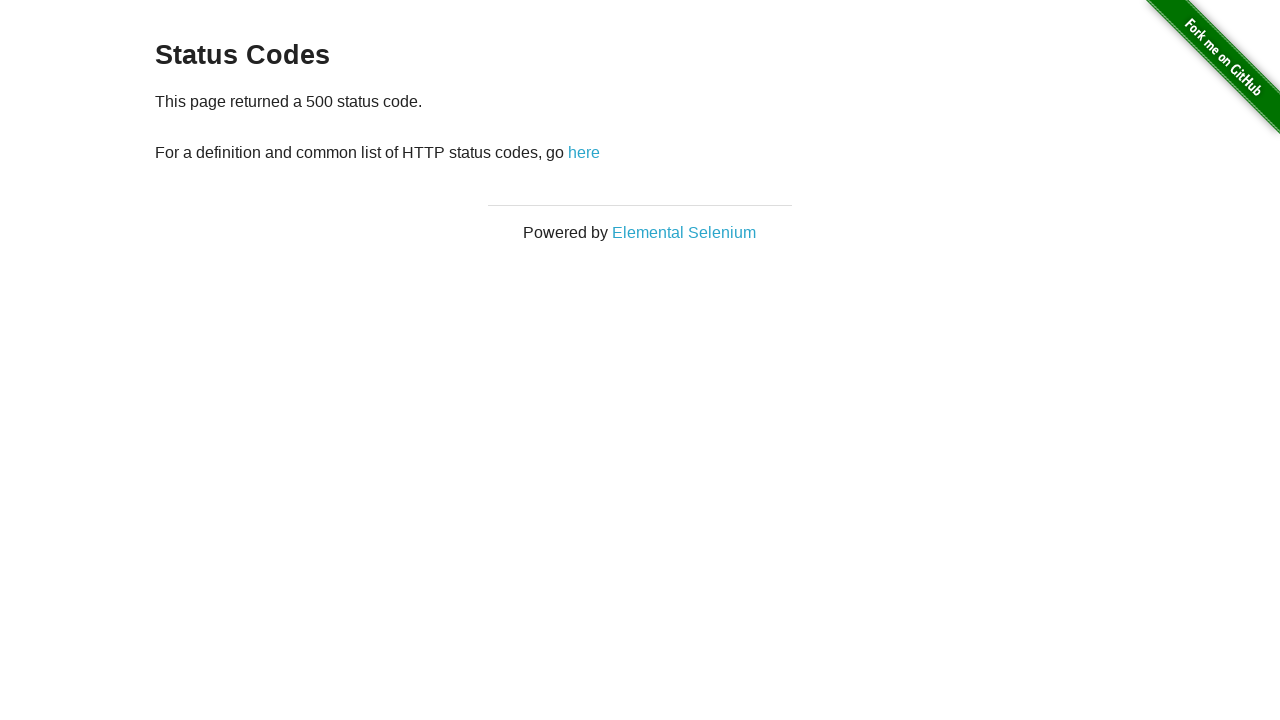

Waited for status message to load for code 500
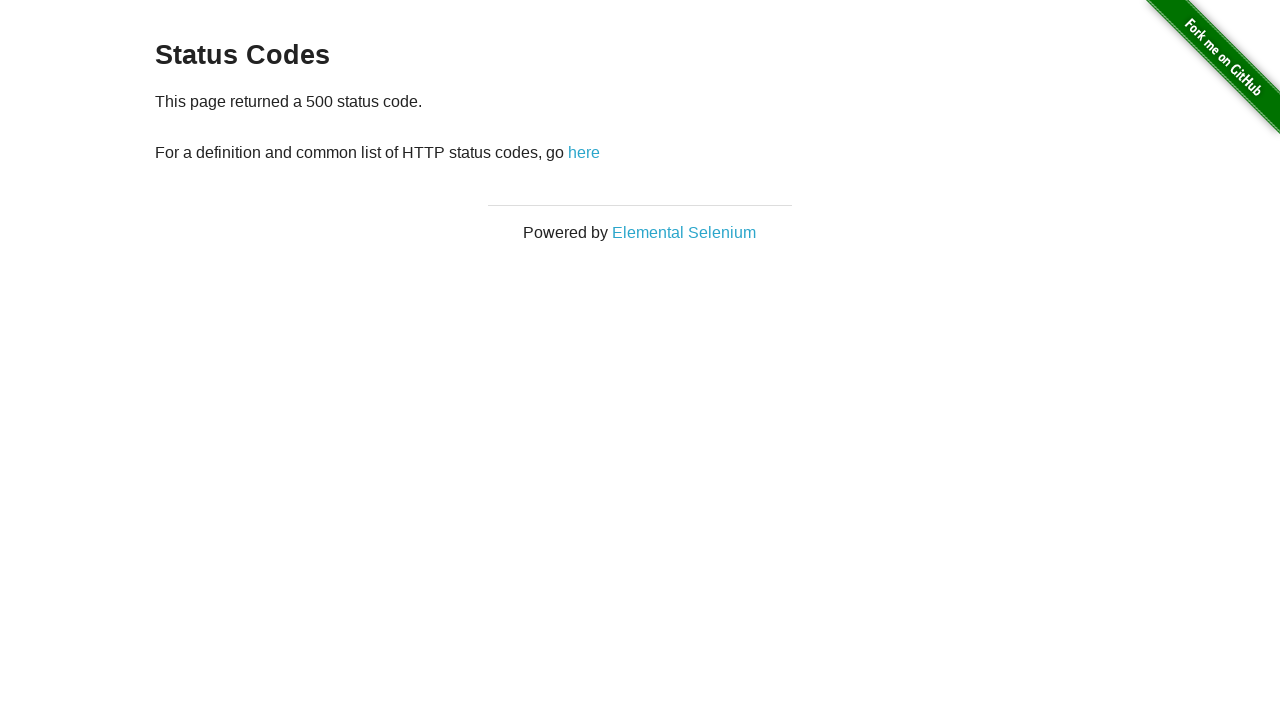

Retrieved status message: This page returned a 500 status code.

For a definition and common list of HTTP status codes, go here
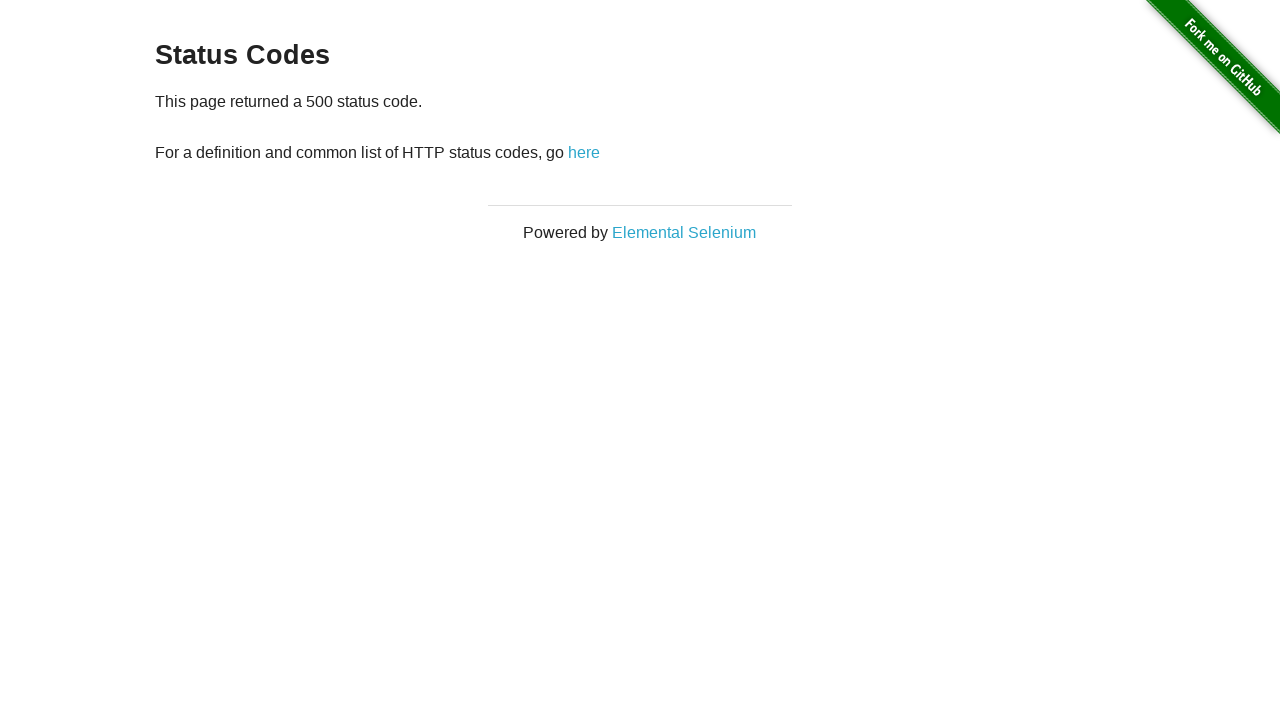

Verified status code 500 message is correct
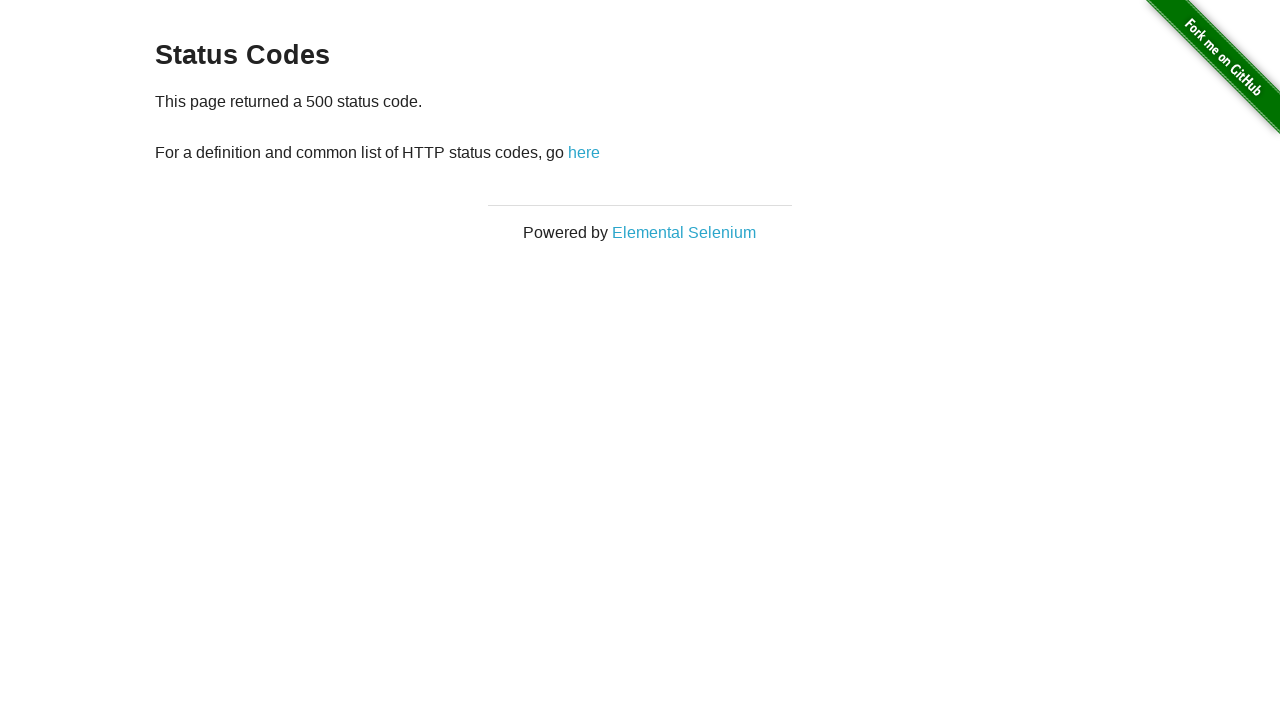

Navigated back to Status Codes page after testing code 500
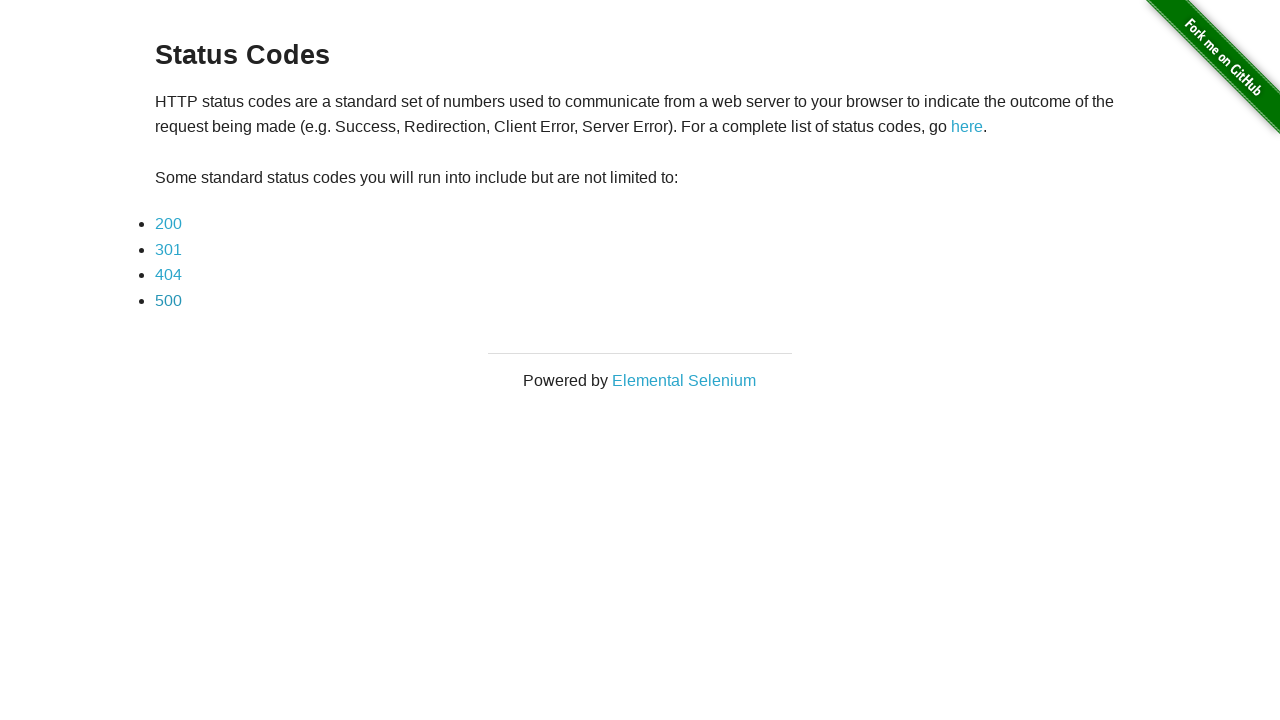

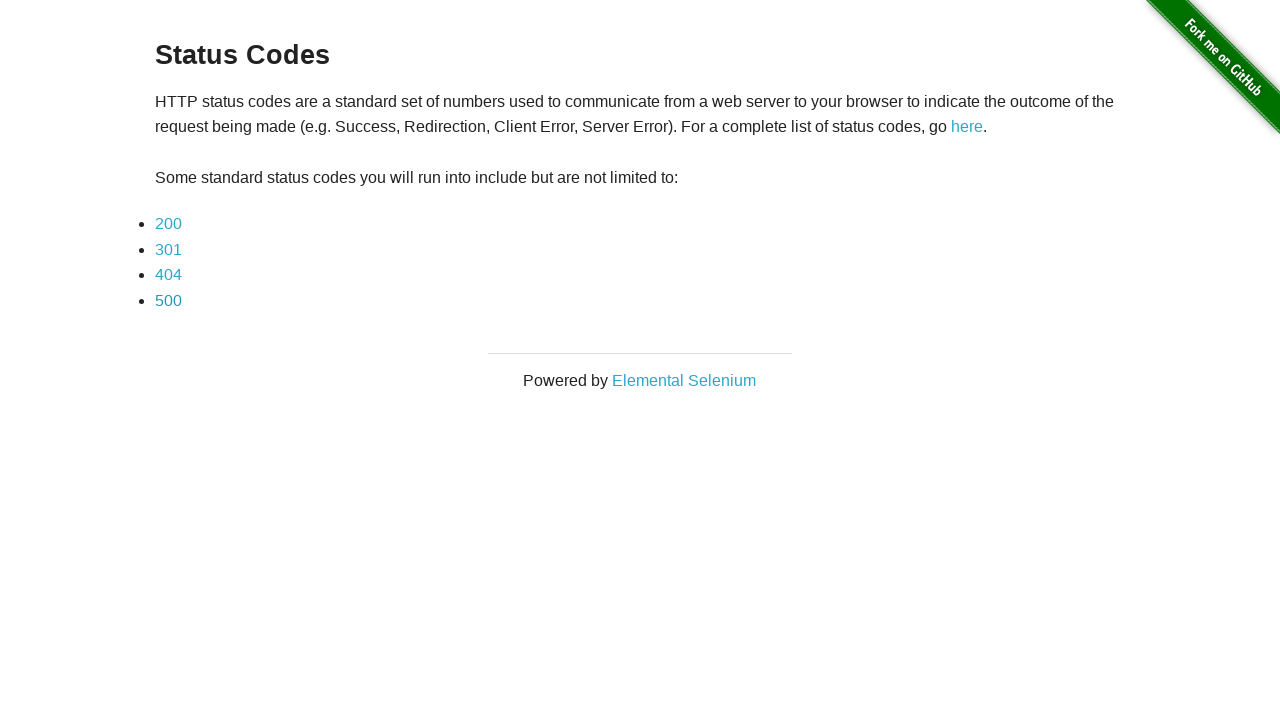